Searches for "Java" courses in the Stepik catalog by filling the search form and clicking the submit button

Starting URL: https://stepik.org/catalog

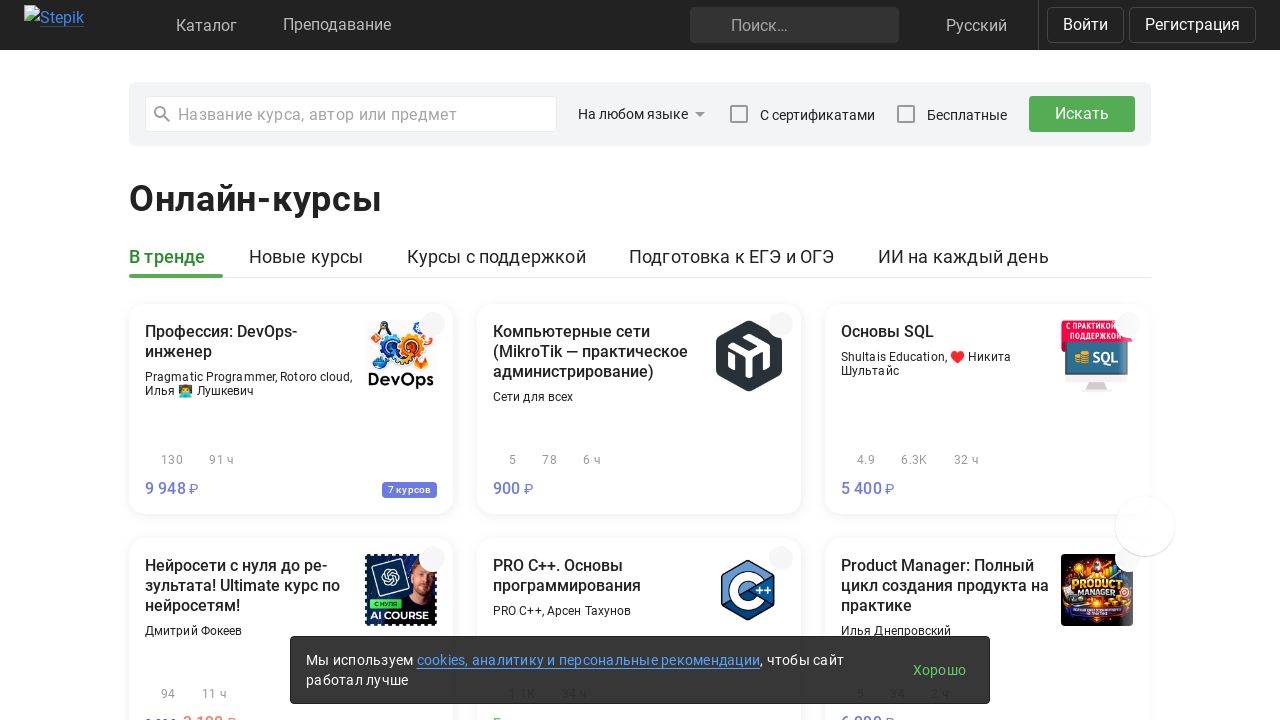

Filled search input with 'Java' on input.search-form__input
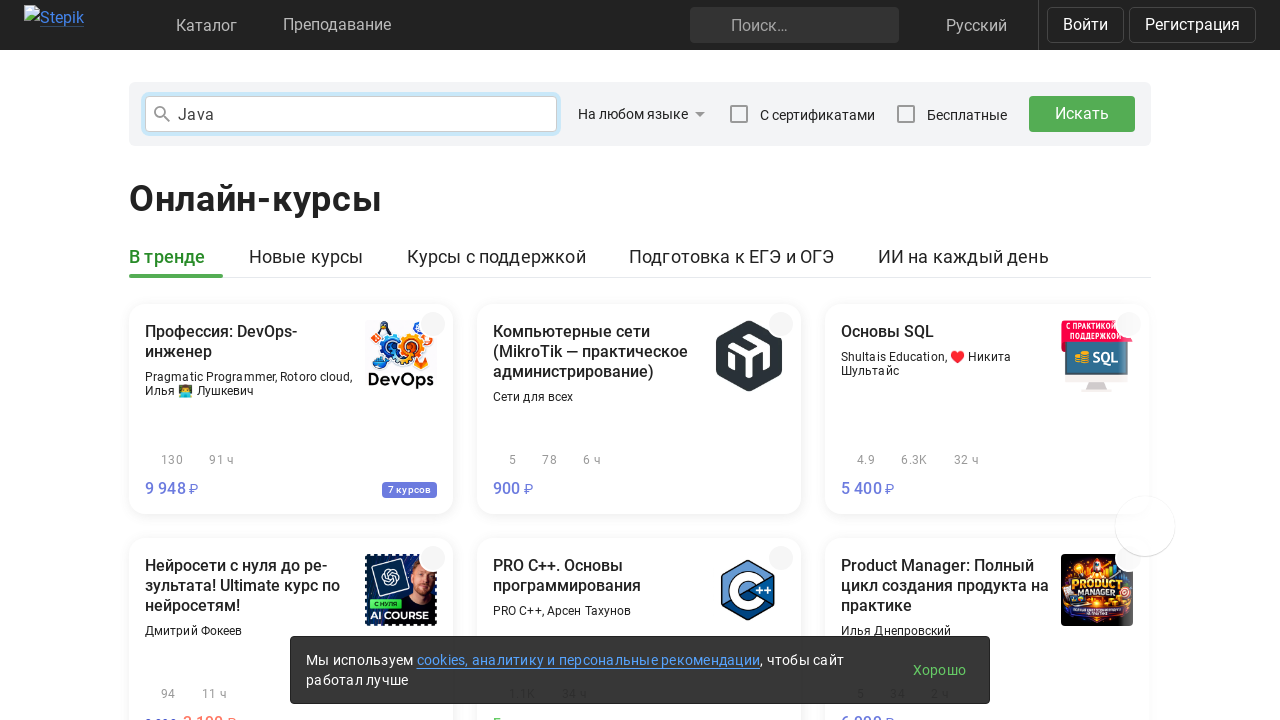

Clicked search submit button at (1082, 114) on button.button_with-loader.search-form__submit
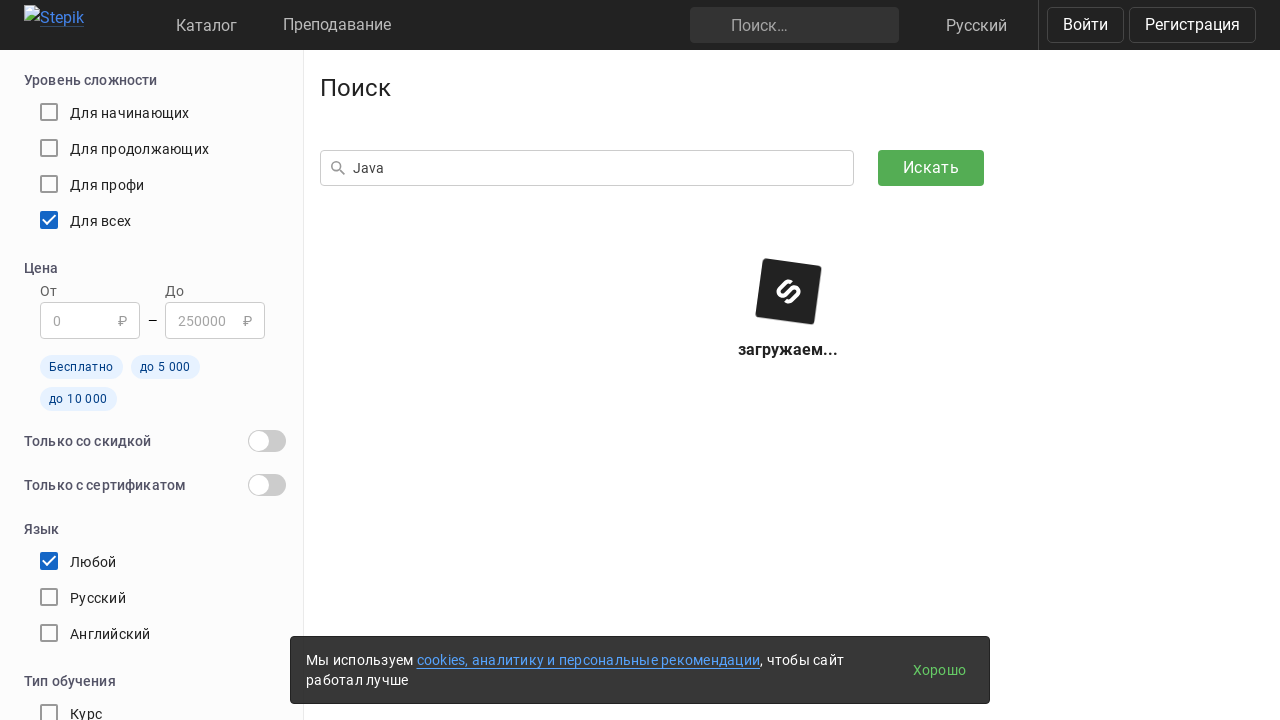

Waited for search results to load (networkidle)
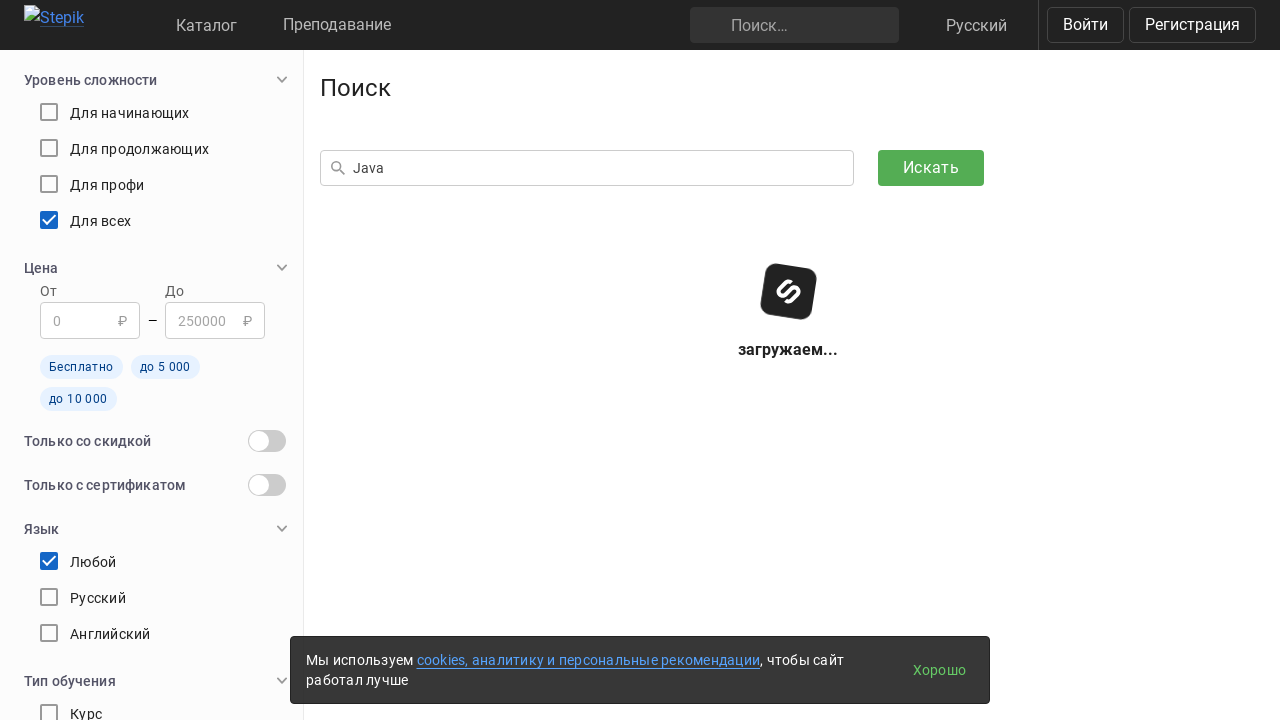

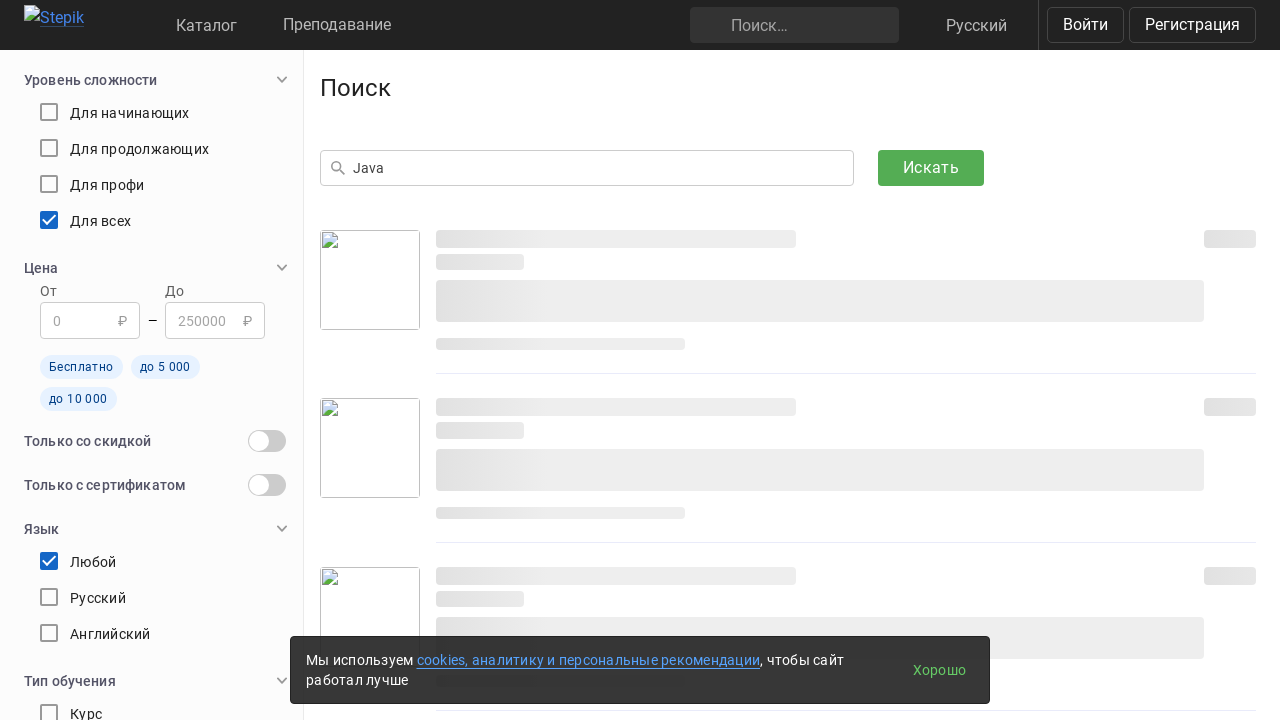